Tests the Add/Remove Elements functionality by clicking Add Element and verifying a Delete button appears.

Starting URL: https://the-internet.herokuapp.com/

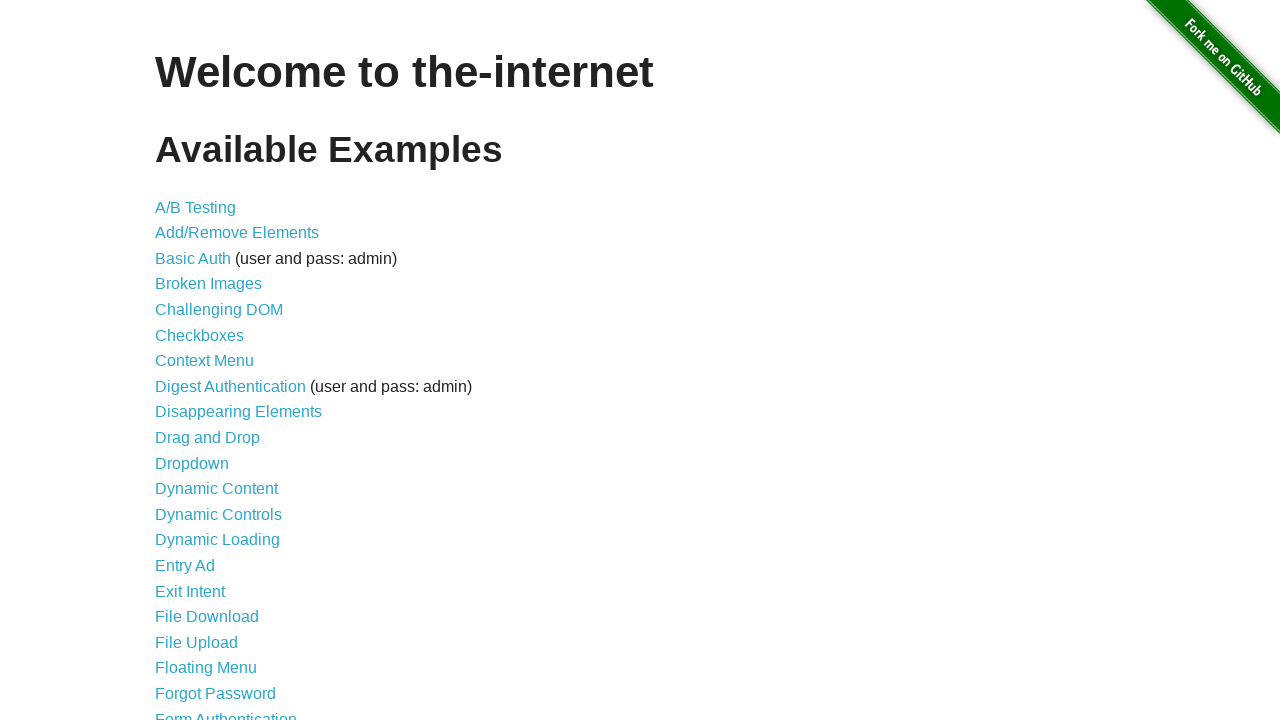

Clicked on Add/Remove Elements link at (237, 233) on a:has-text('Add/Remove Elements')
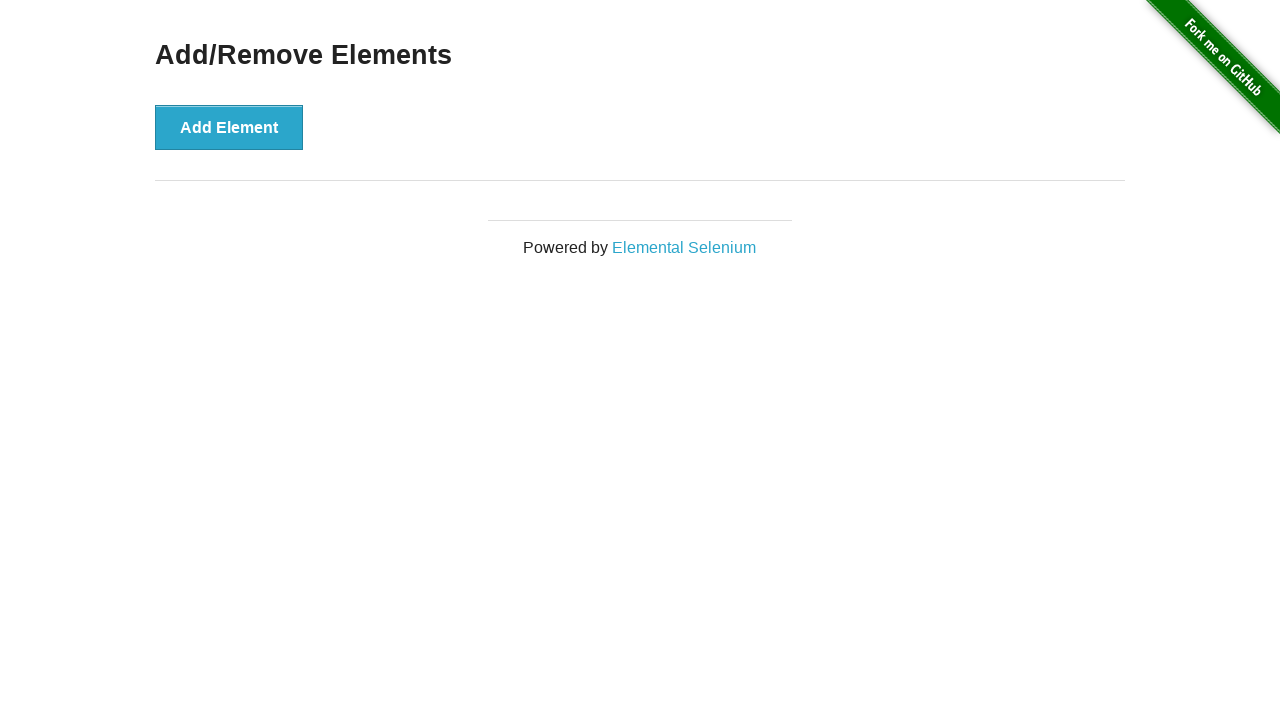

Clicked Add Element button at (229, 127) on button[onclick='addElement()']
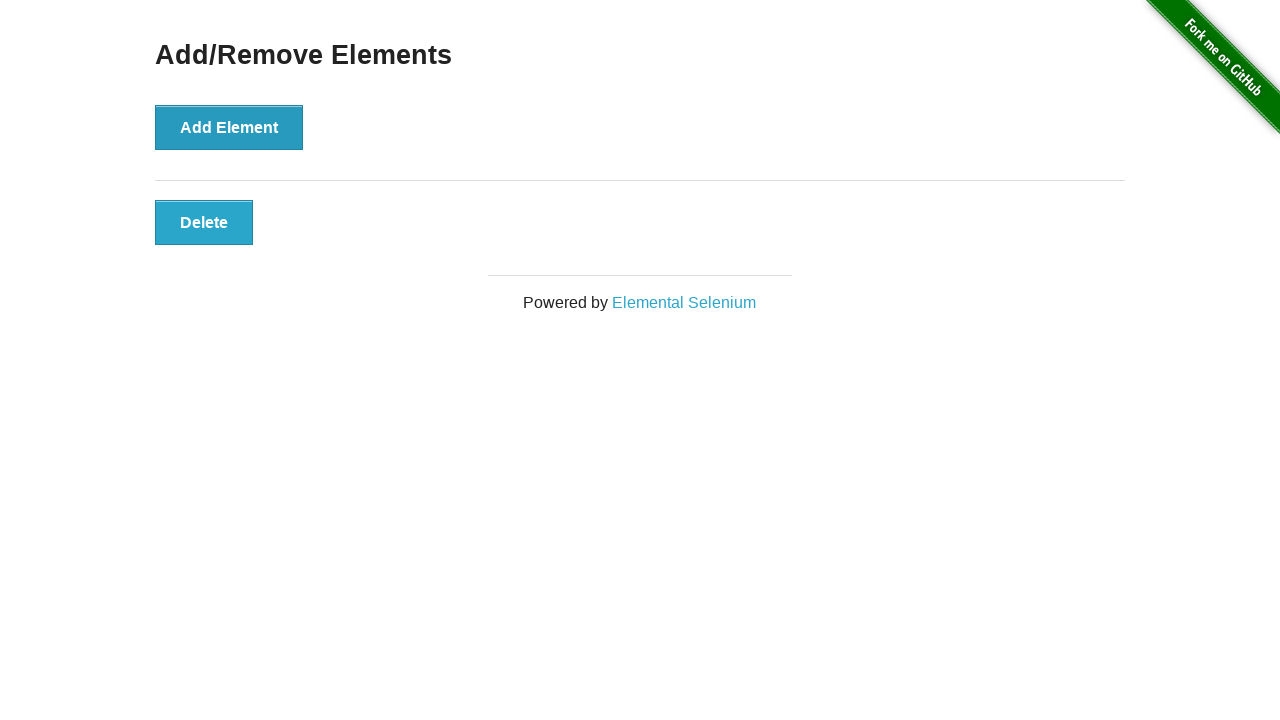

Delete button appeared after adding element
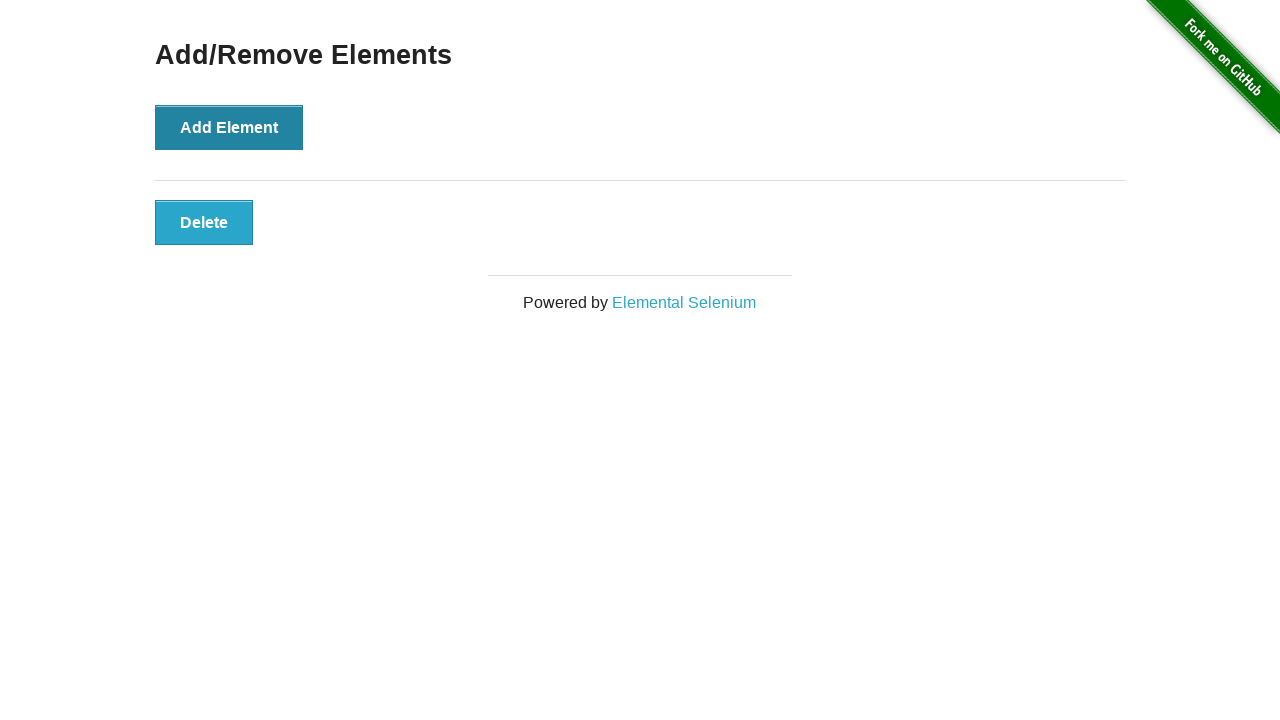

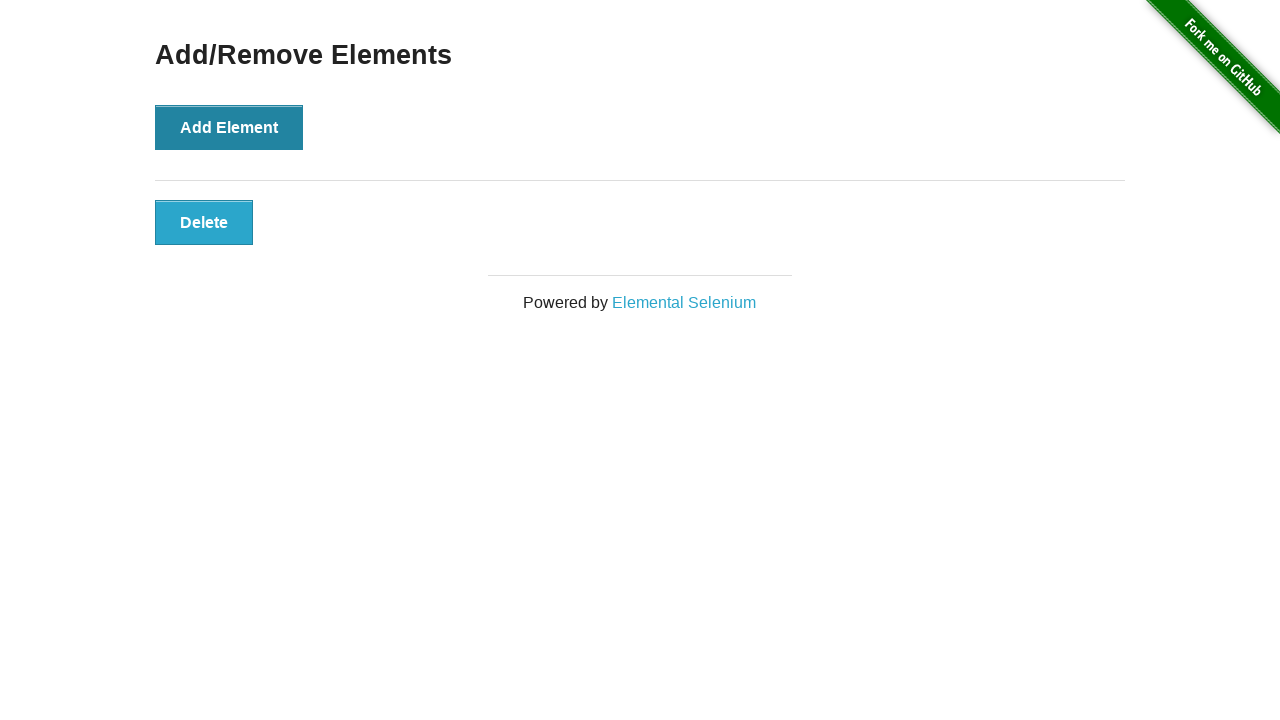